Tests that edits are saved when the input loses focus (blur event).

Starting URL: https://demo.playwright.dev/todomvc

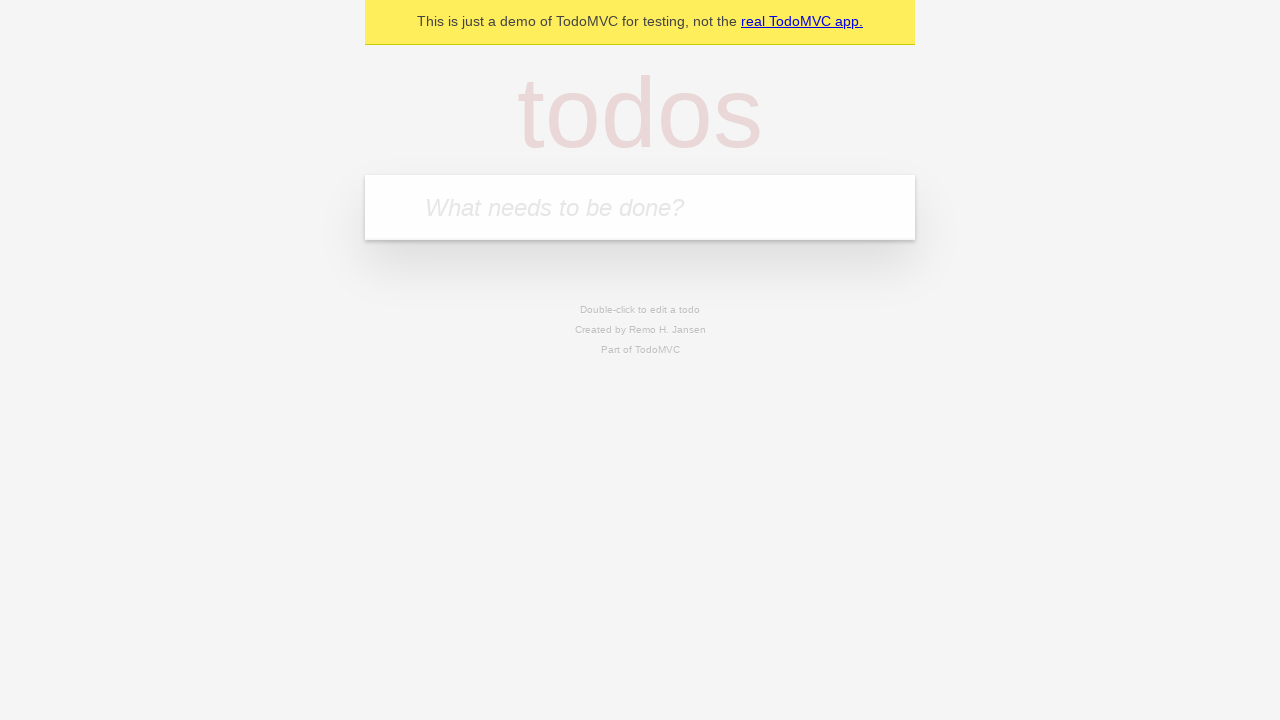

Filled new todo input with 'buy some cheese' on internal:attr=[placeholder="What needs to be done?"i]
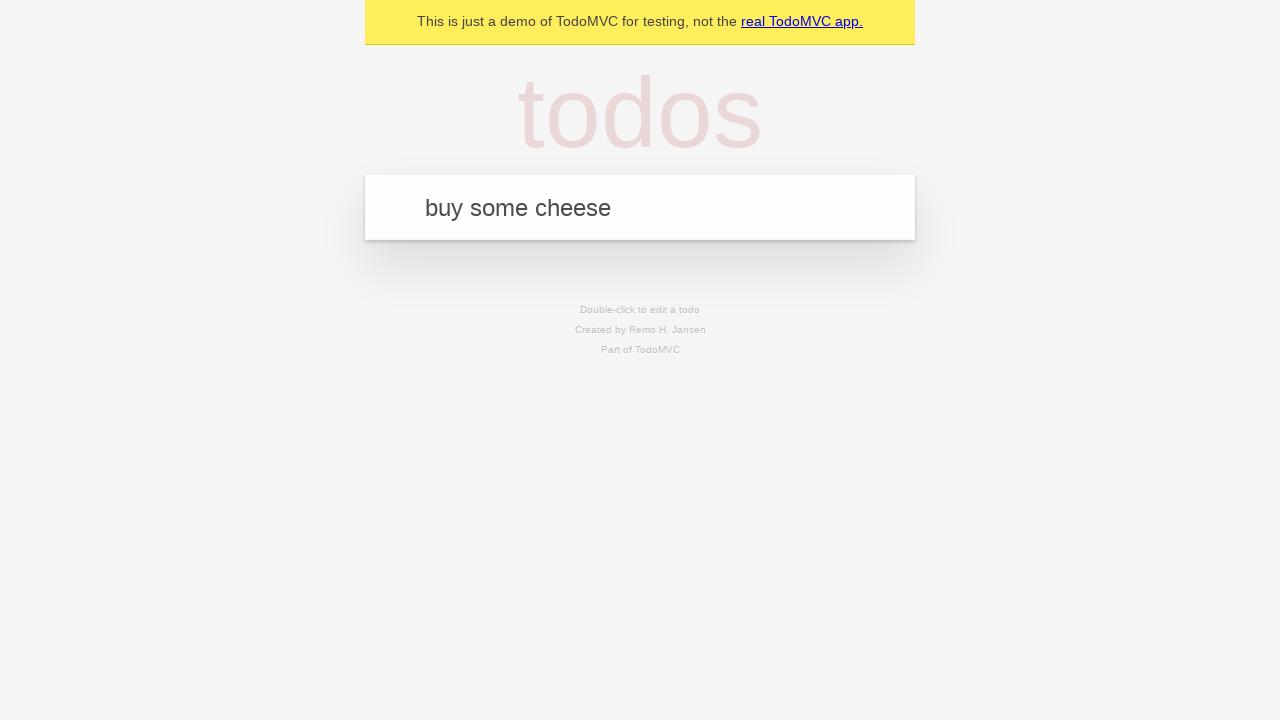

Pressed Enter to add todo 'buy some cheese' on internal:attr=[placeholder="What needs to be done?"i]
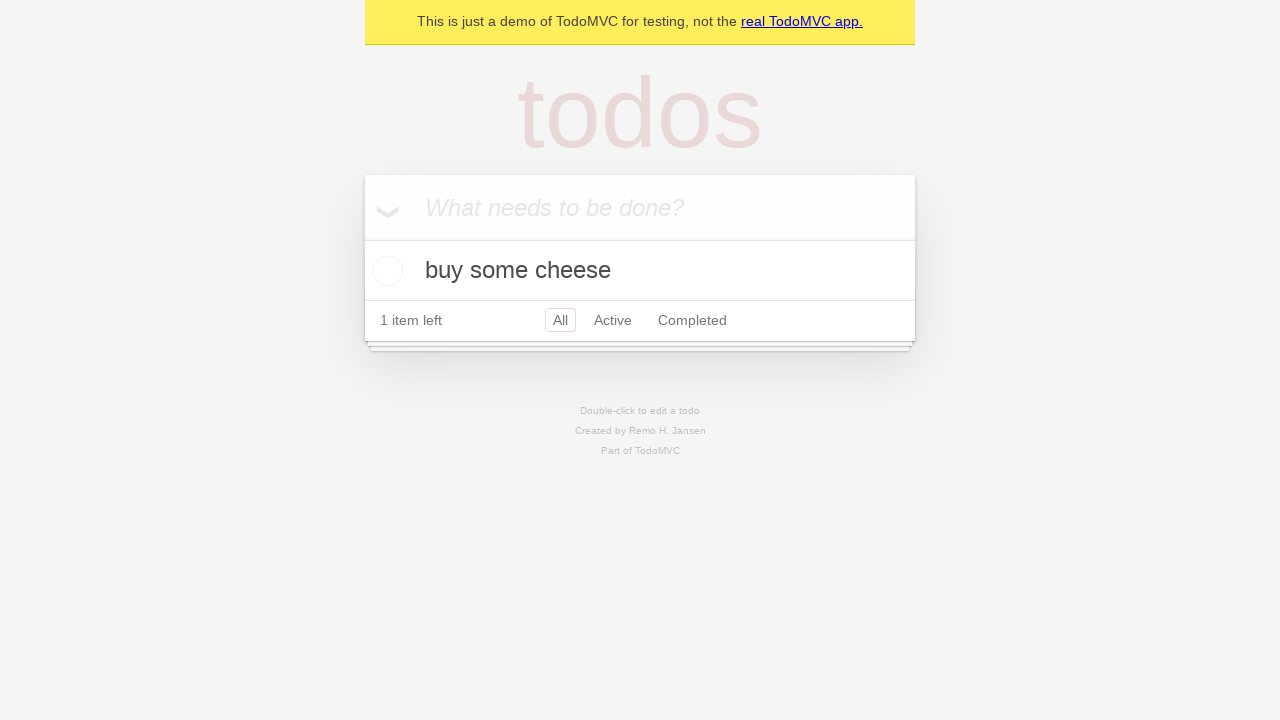

Filled new todo input with 'feed the cat' on internal:attr=[placeholder="What needs to be done?"i]
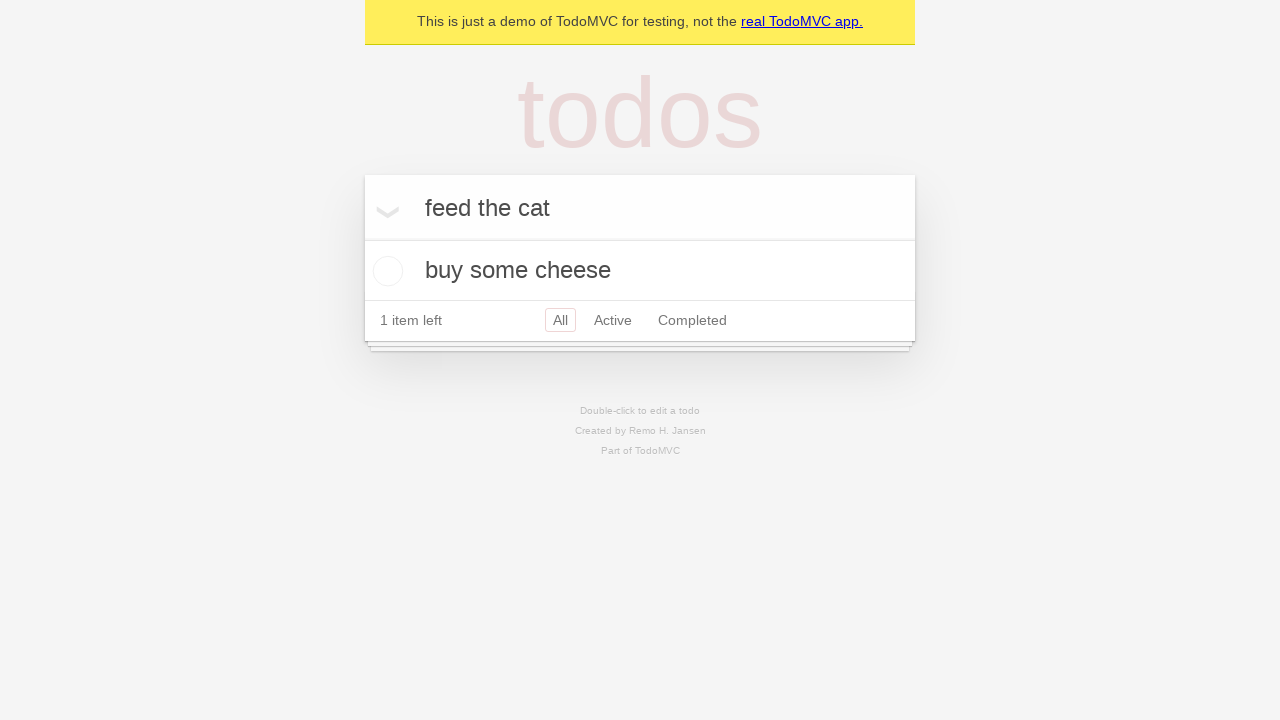

Pressed Enter to add todo 'feed the cat' on internal:attr=[placeholder="What needs to be done?"i]
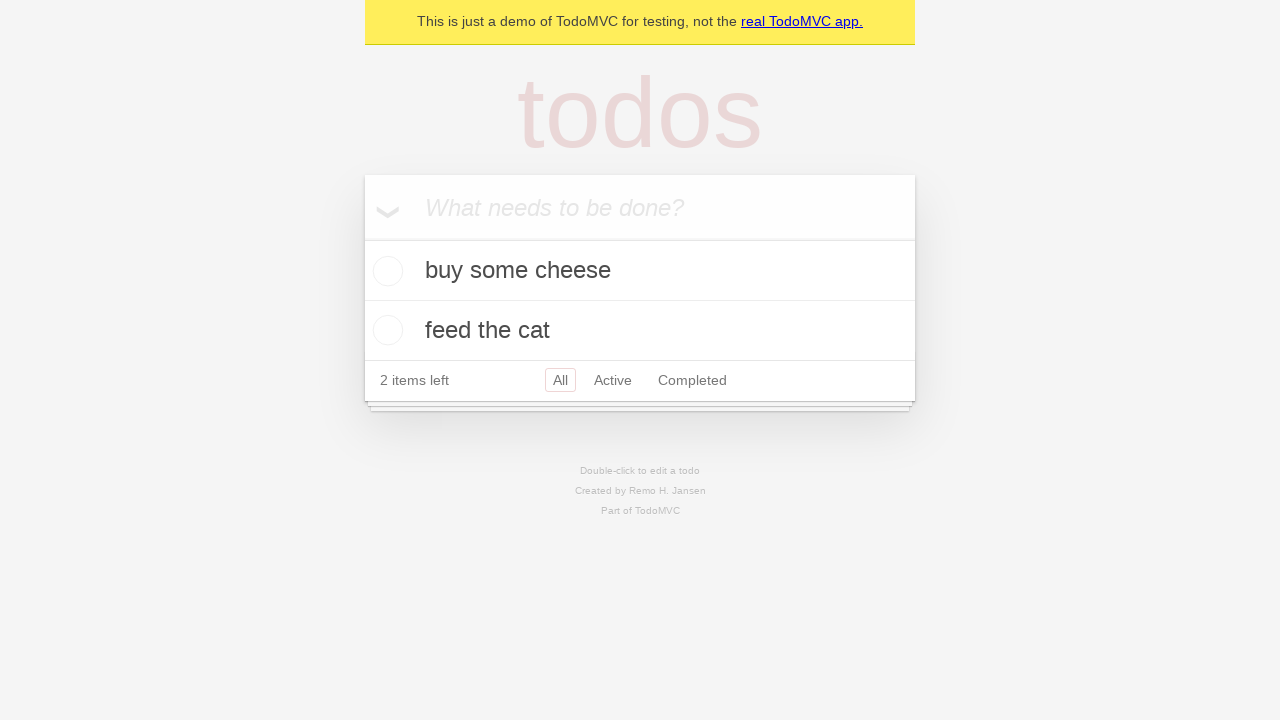

Filled new todo input with 'book a doctors appointment' on internal:attr=[placeholder="What needs to be done?"i]
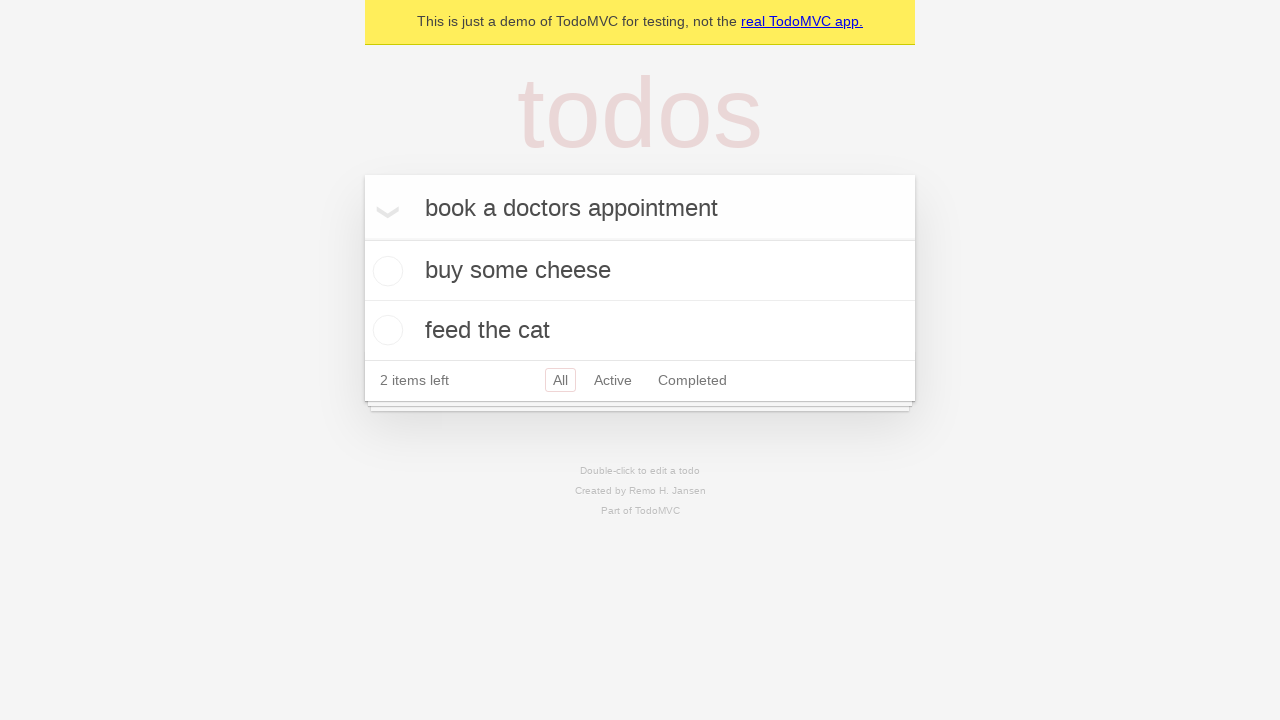

Pressed Enter to add todo 'book a doctors appointment' on internal:attr=[placeholder="What needs to be done?"i]
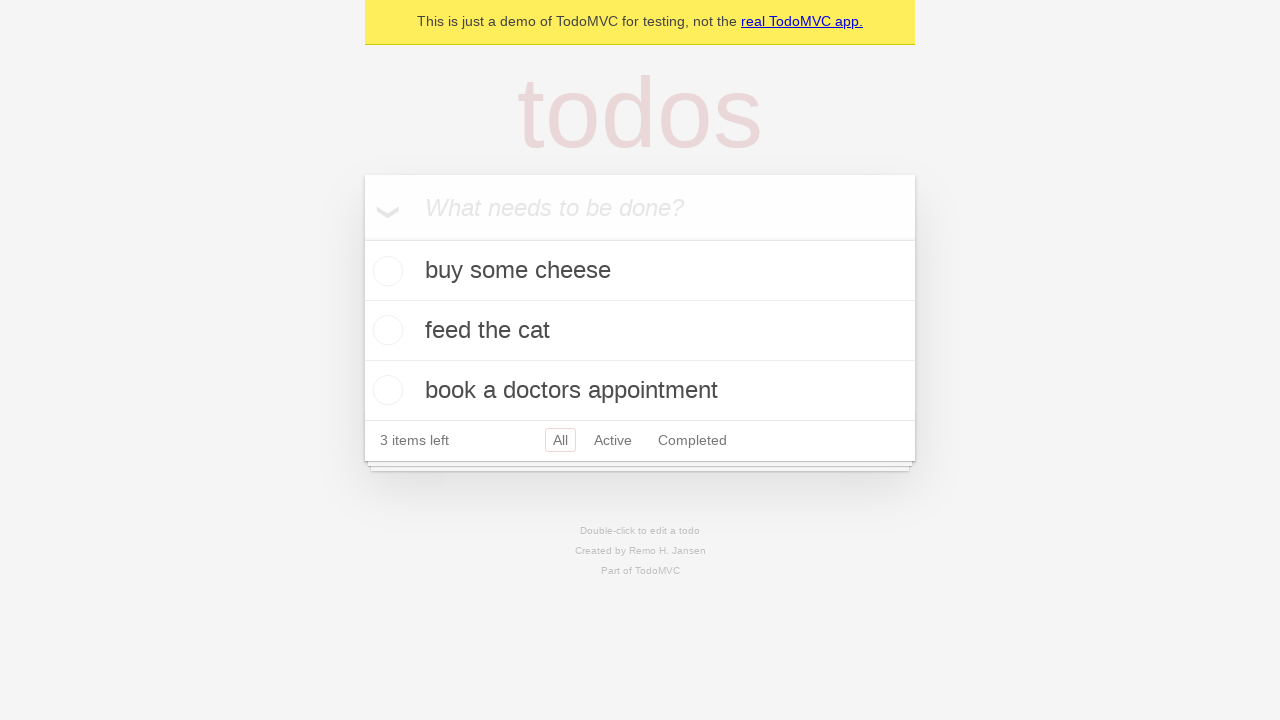

Waited for all 3 todo items to be loaded
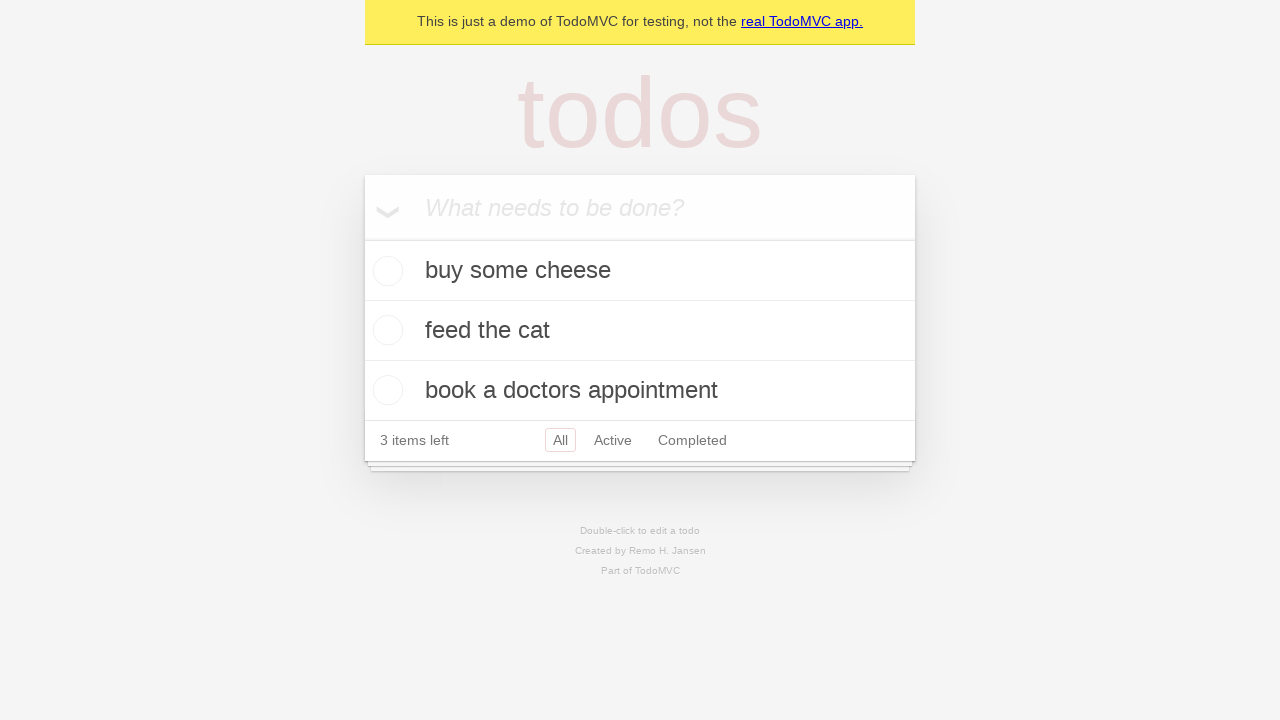

Located all todo items
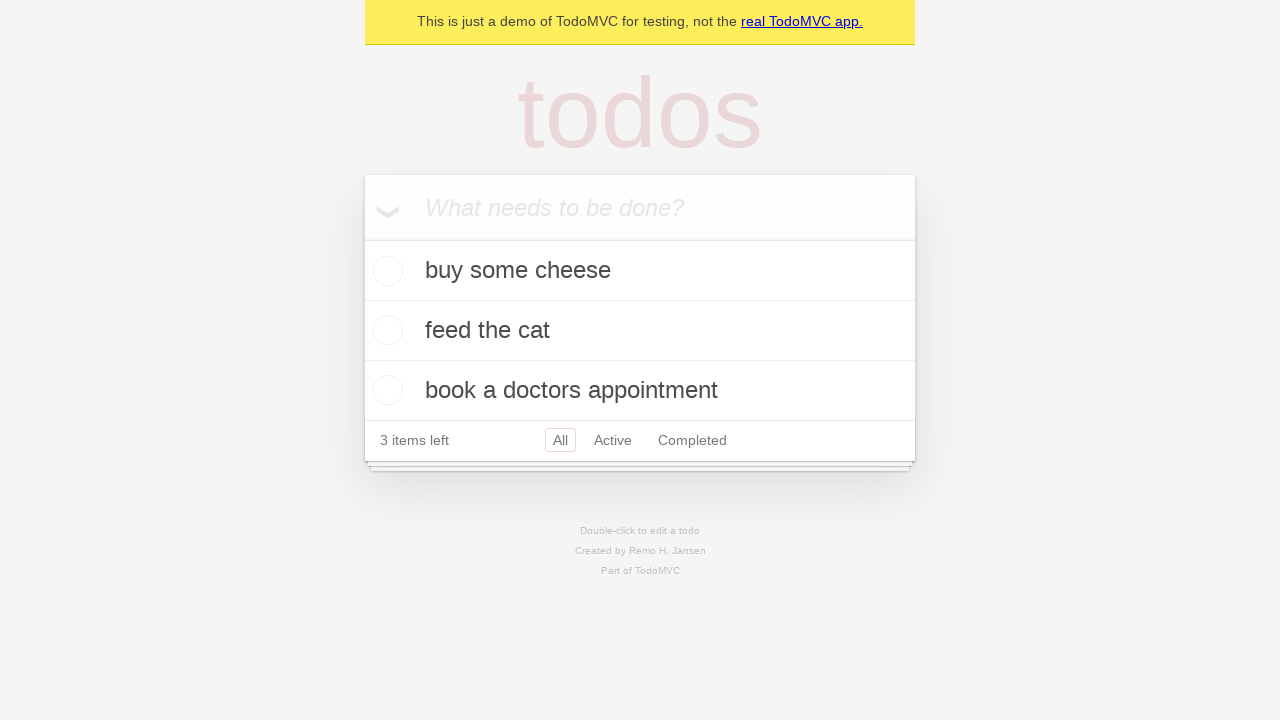

Double-clicked second todo item to enter edit mode at (640, 331) on internal:testid=[data-testid="todo-item"s] >> nth=1
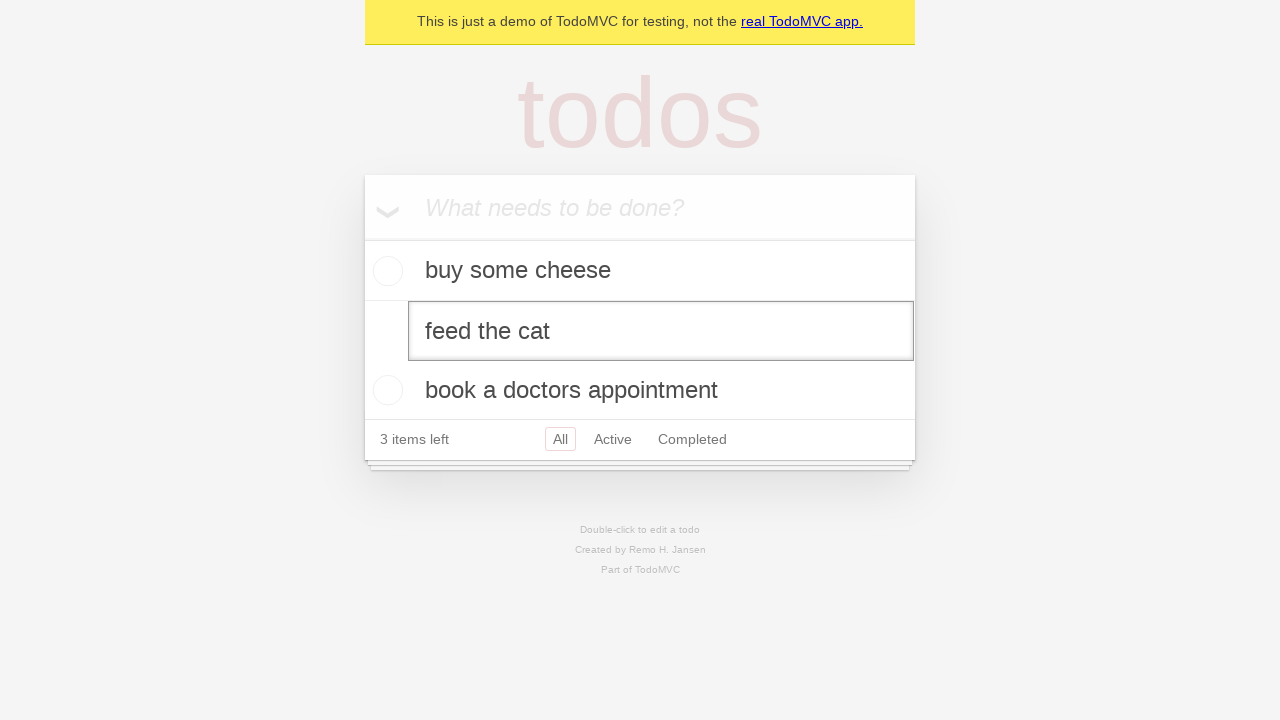

Filled edit input with 'buy some sausages' on internal:testid=[data-testid="todo-item"s] >> nth=1 >> internal:role=textbox[nam
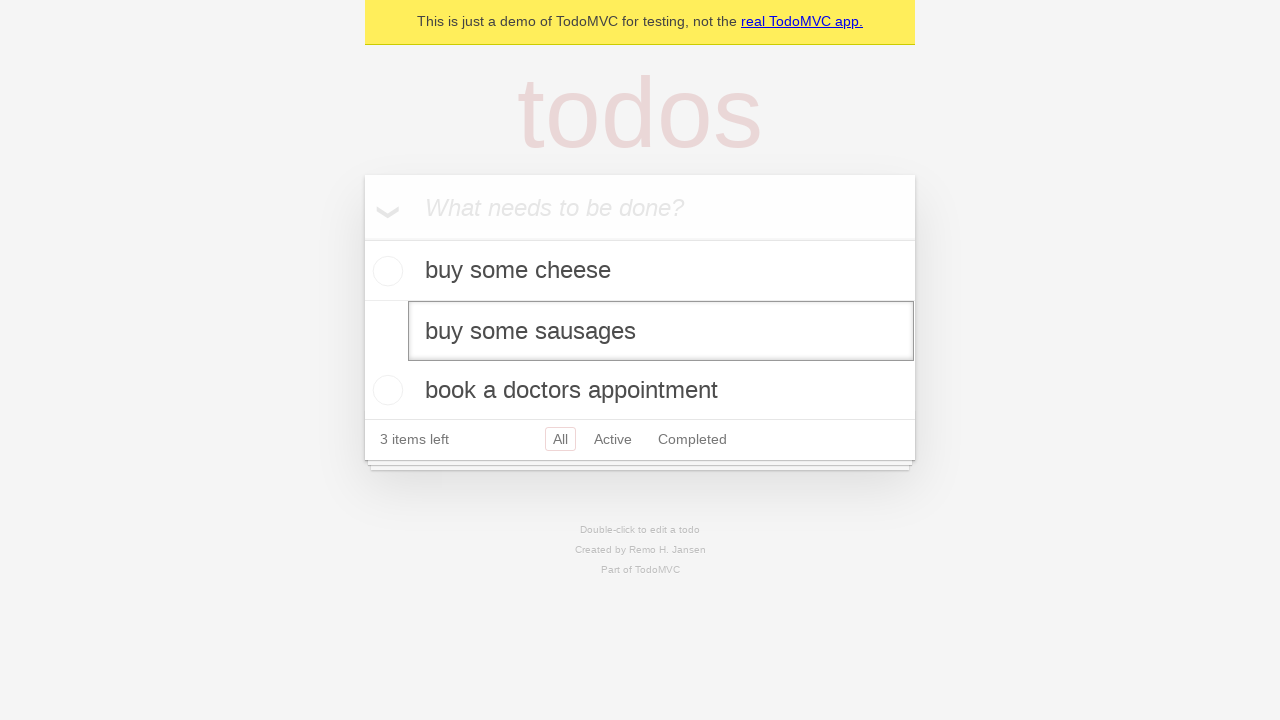

Dispatched blur event to trigger edit save
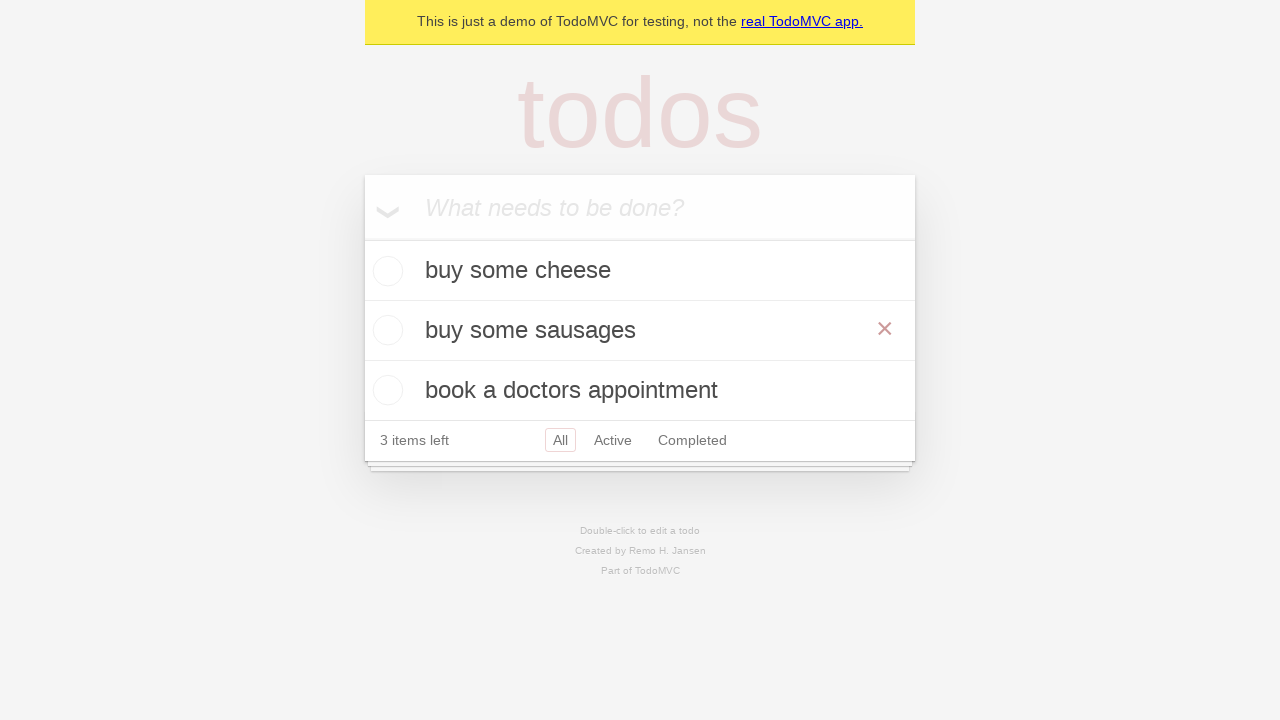

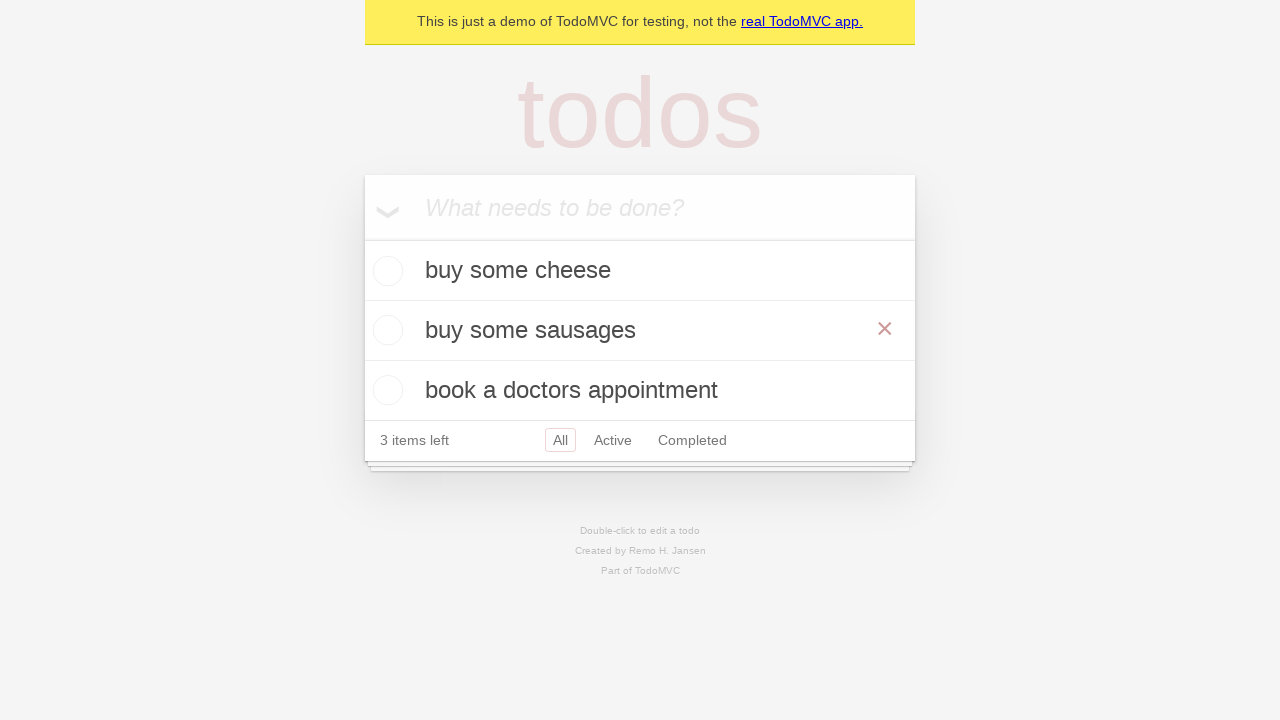